Tests form interactions on a Selenium demo page including filling text fields, clicking a checkbox, selecting from a dropdown, and clicking a radio button

Starting URL: https://www.selenium.dev/selenium/web/formPage.html

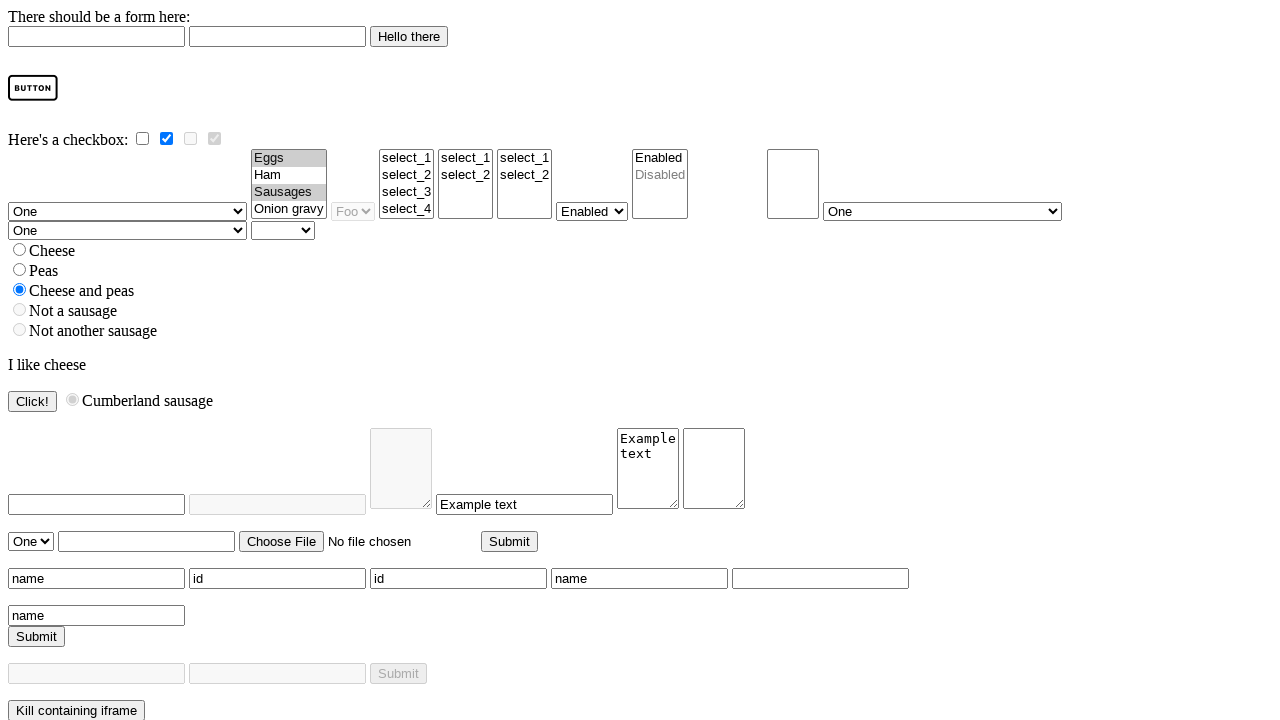

Filled email field with 'alex@gmail.com' on #email
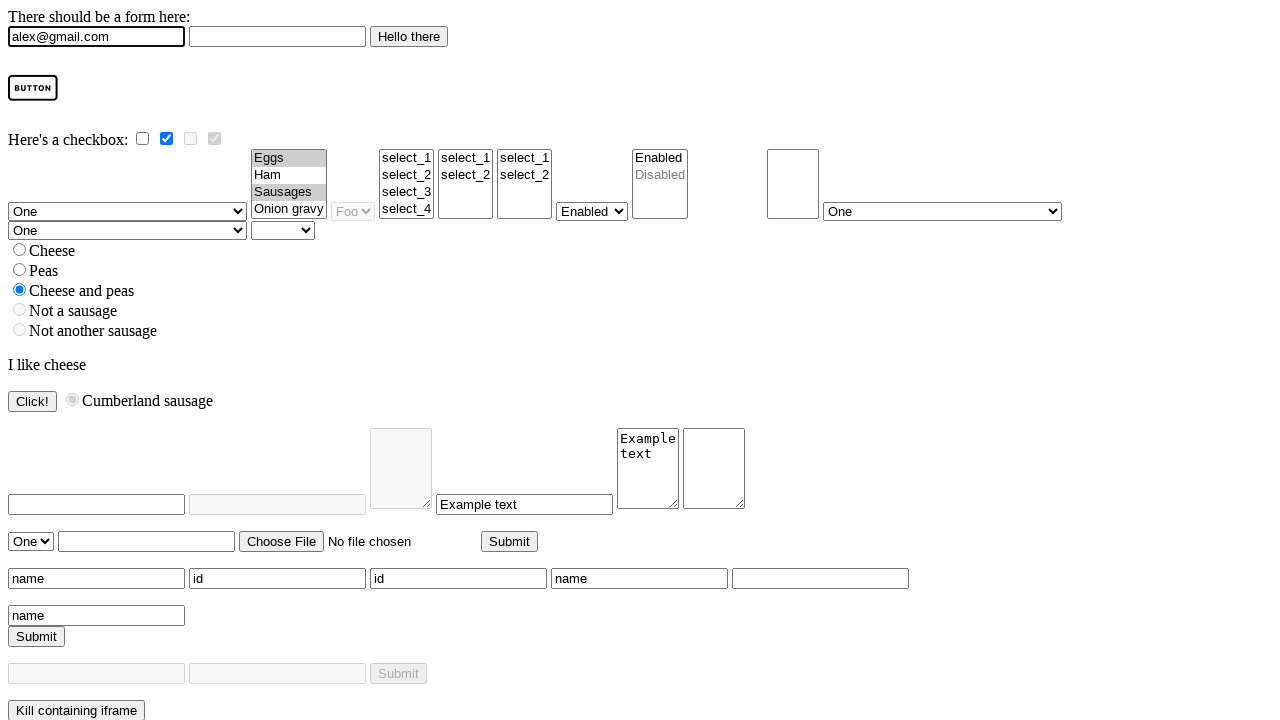

Filled age field with '20' on #age
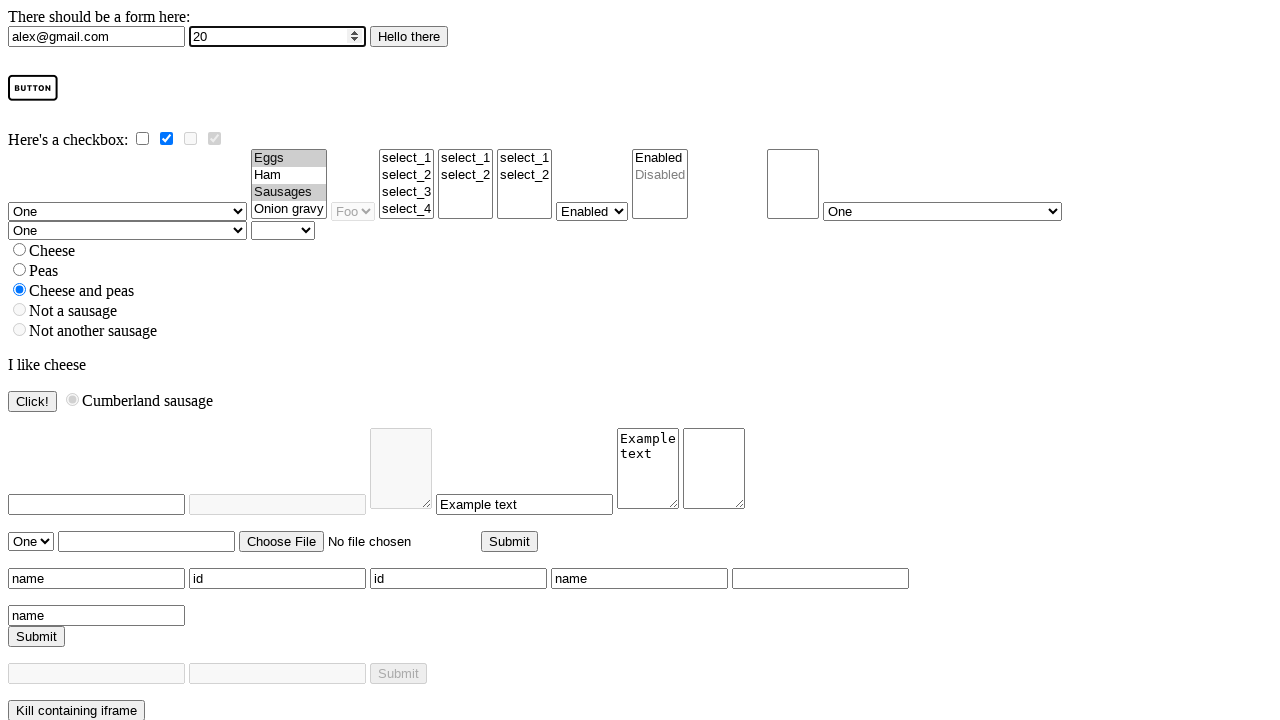

Clicked checkbox at (142, 138) on #checky
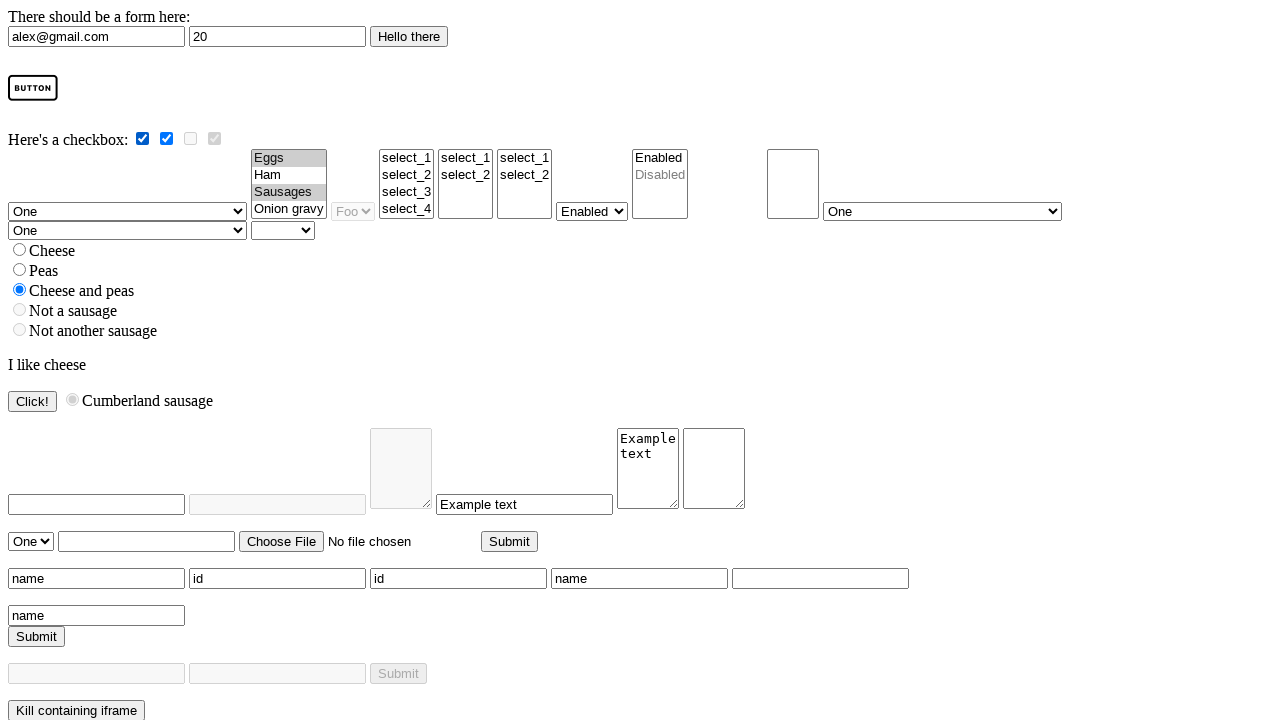

Selected 'two' from dropdown on form:nth-of-type(3) select:first-of-type
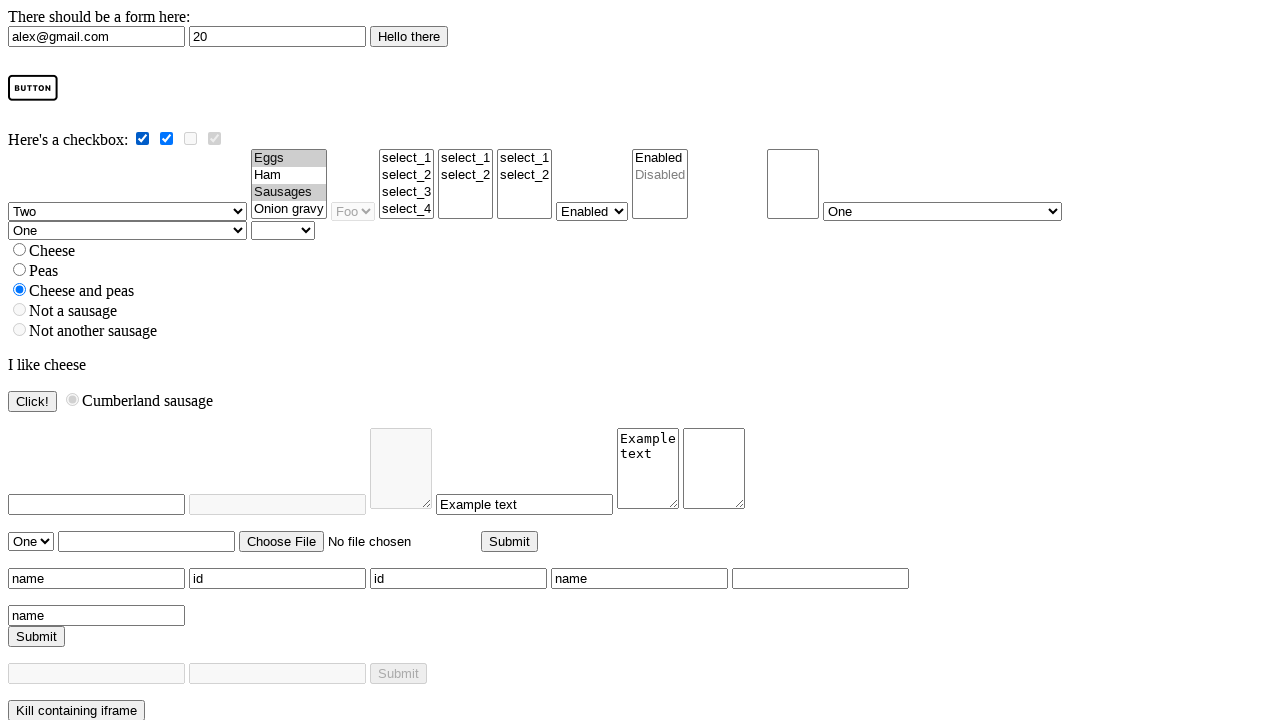

Clicked radio button for 'cheese' at (20, 250) on #cheese
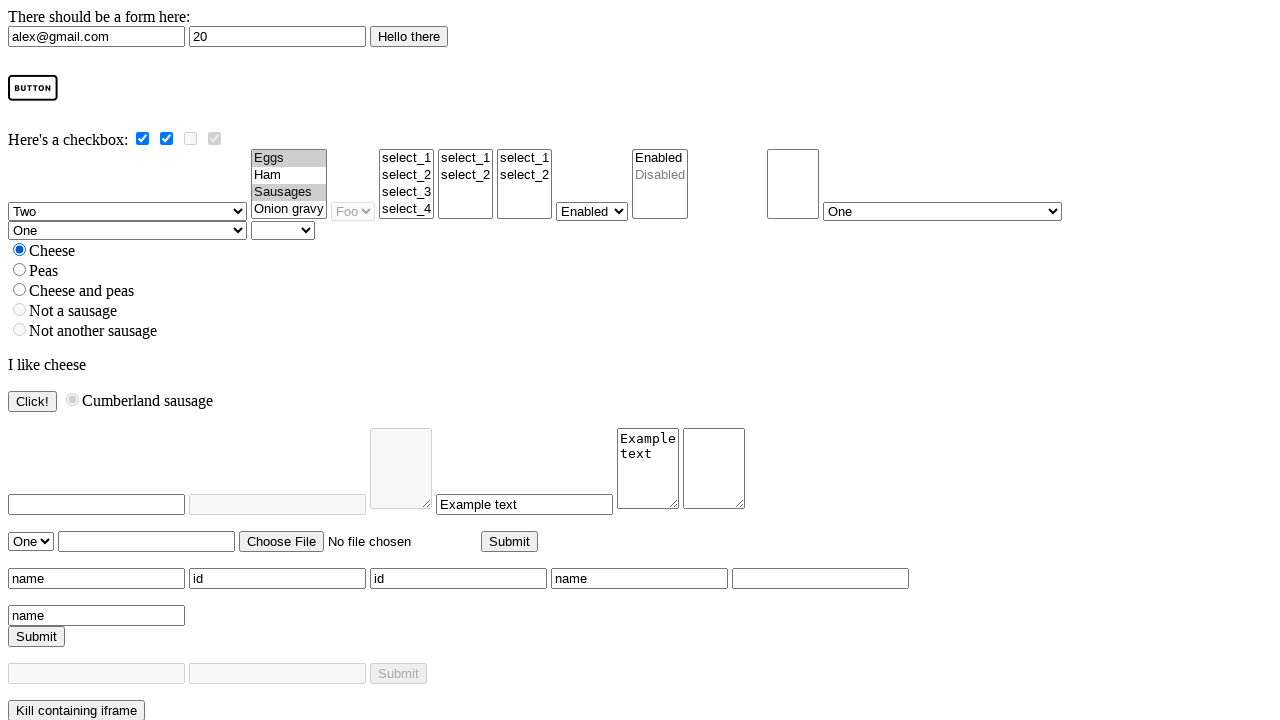

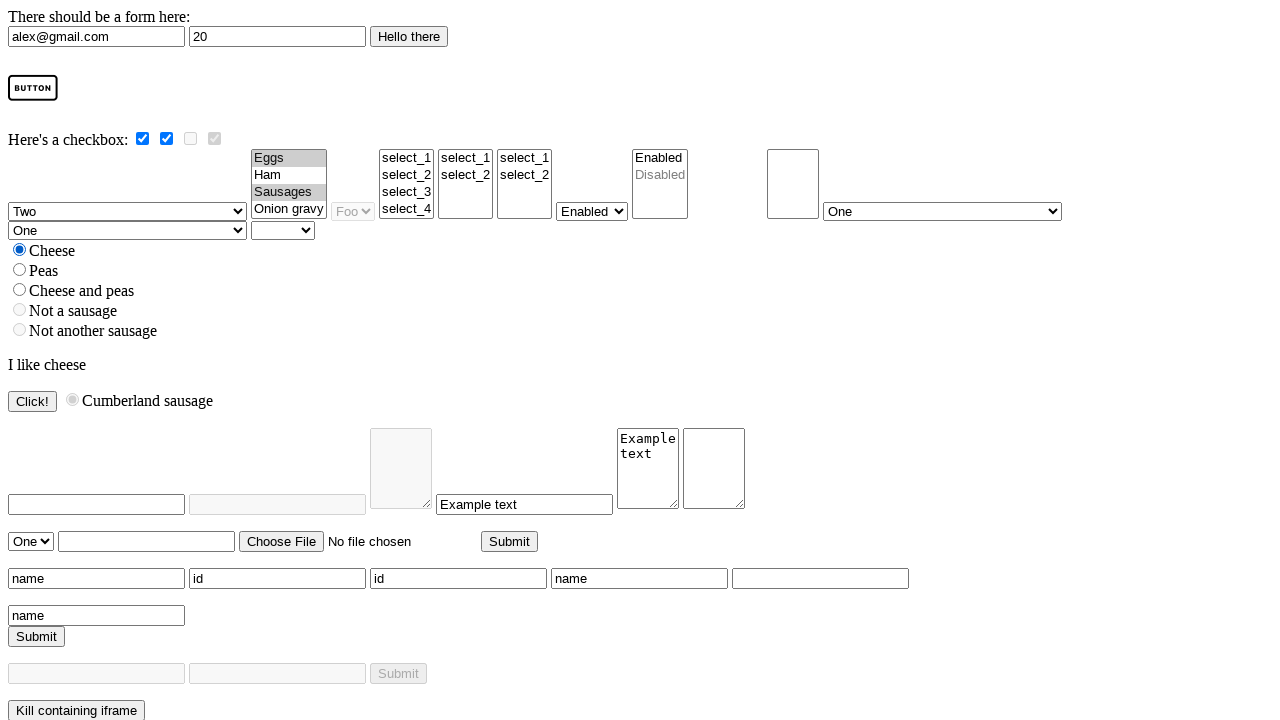